Tests handling a prompt JavaScript alert by clicking a button that triggers the prompt, entering text, then dismissing it.

Starting URL: https://demoqa.com/alerts

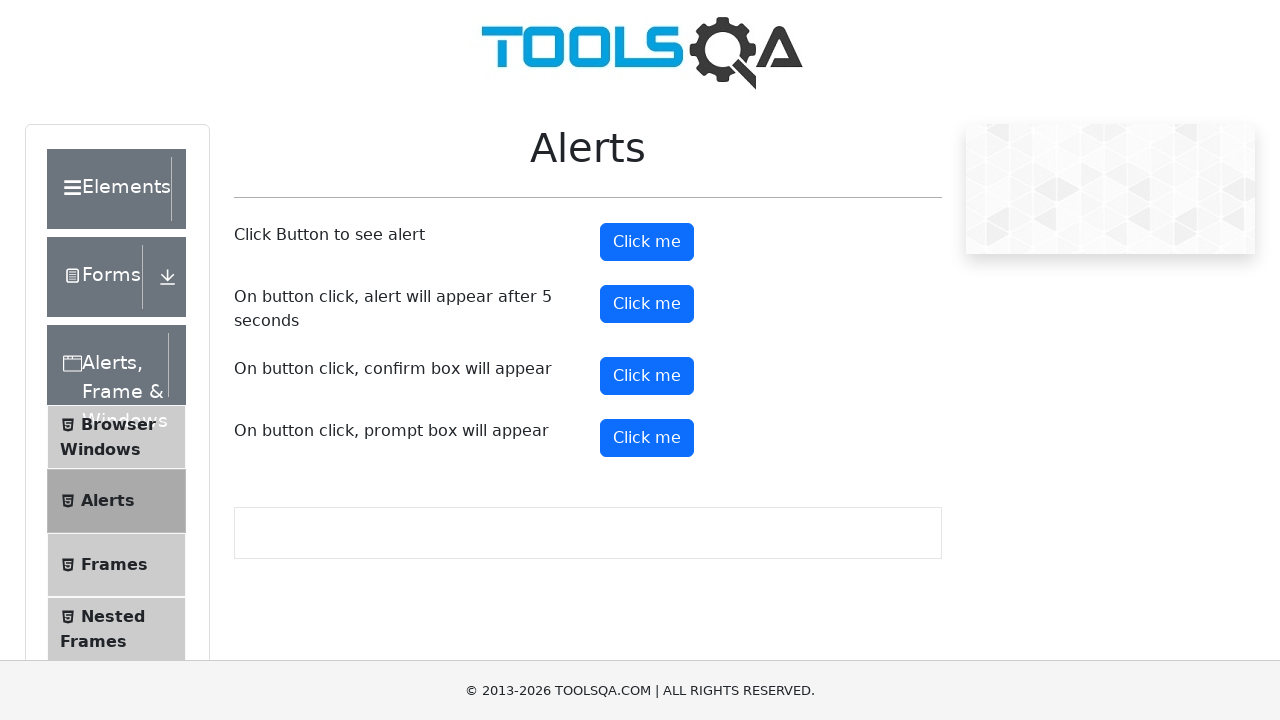

Registered dialog handler to accept prompt with text 'Hello'
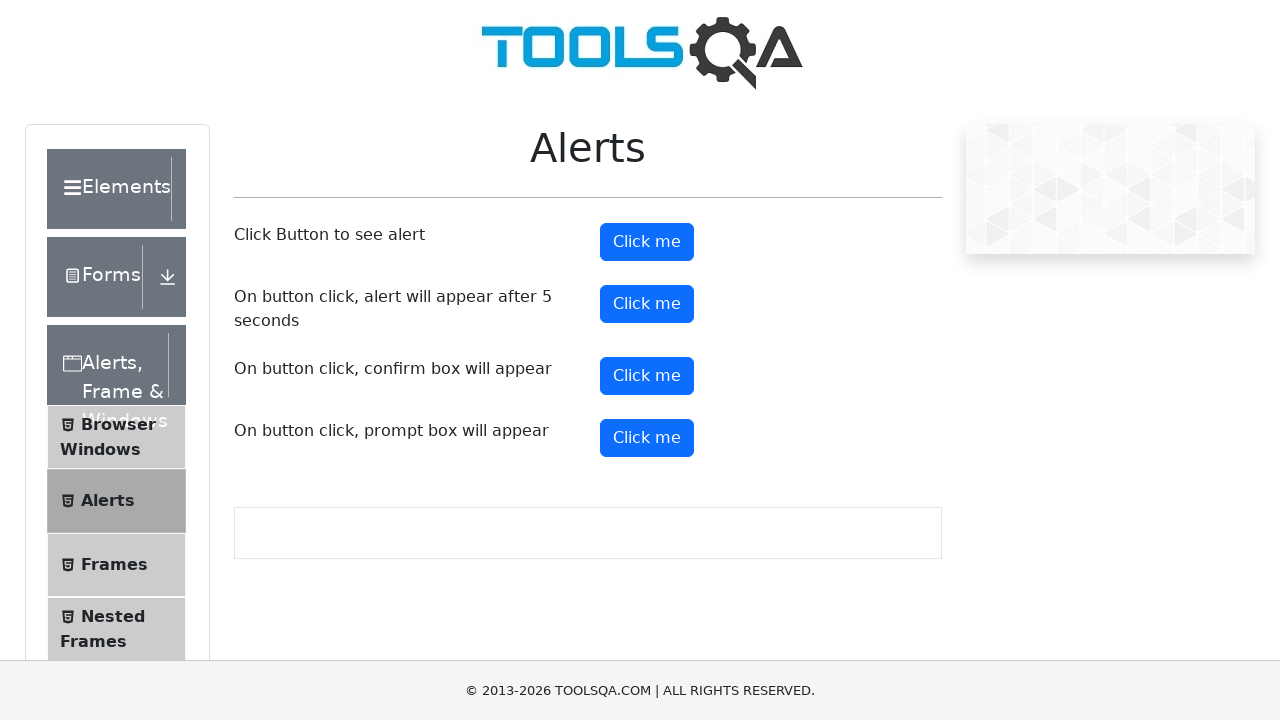

Clicked button to trigger prompt alert at (647, 438) on button#promtButton
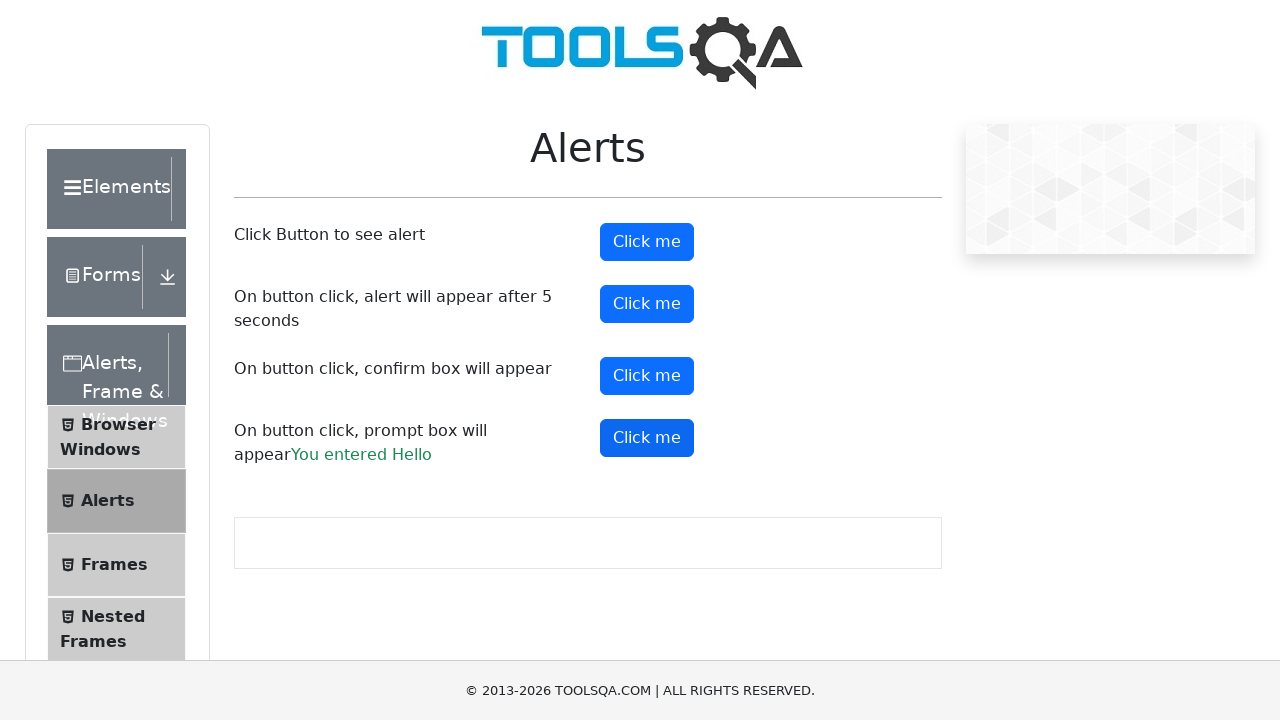

Waited 500ms for prompt alert to be processed
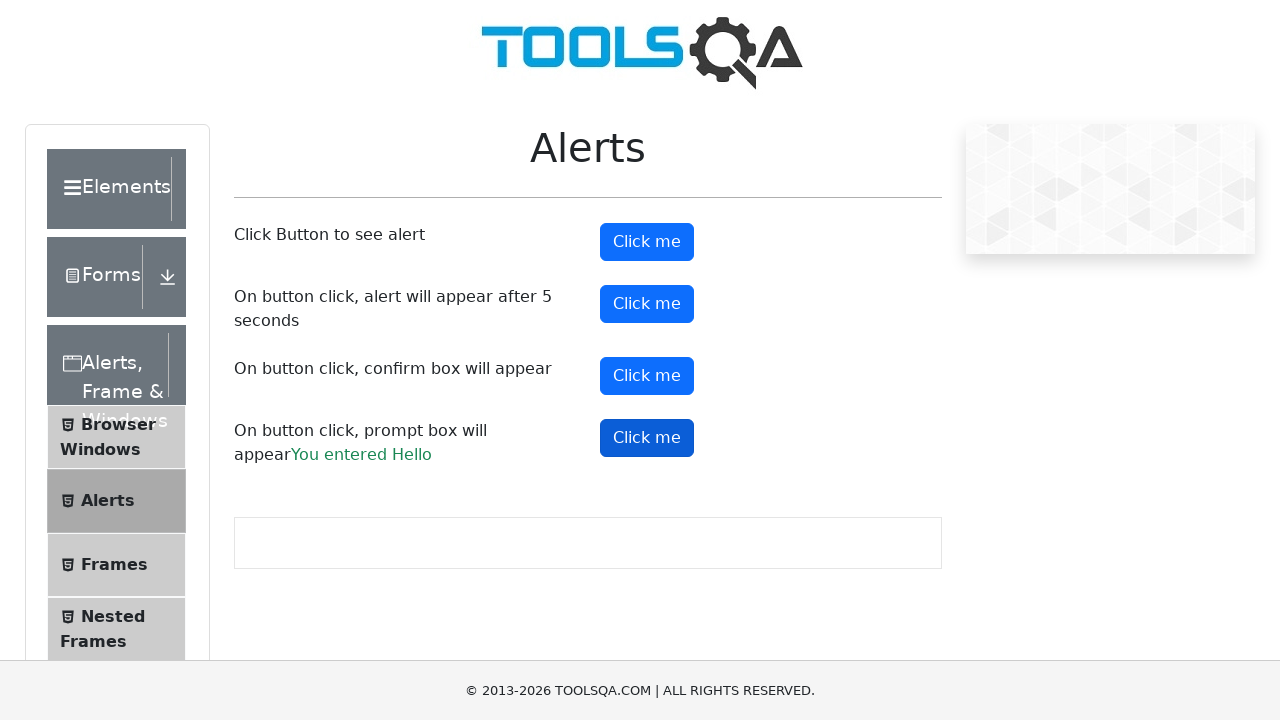

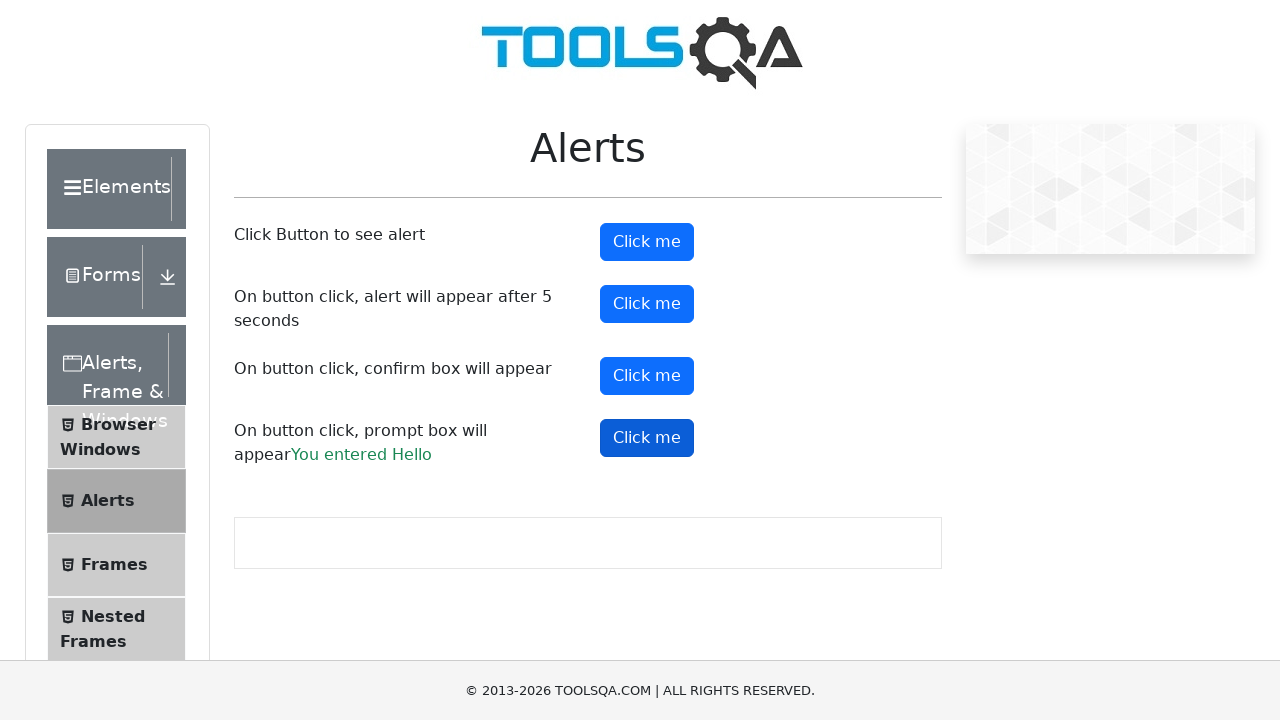